Tests pressing the tab key without targeting a specific element, using keyboard press action, then verifying the result text displays the correct key pressed.

Starting URL: http://the-internet.herokuapp.com/key_presses

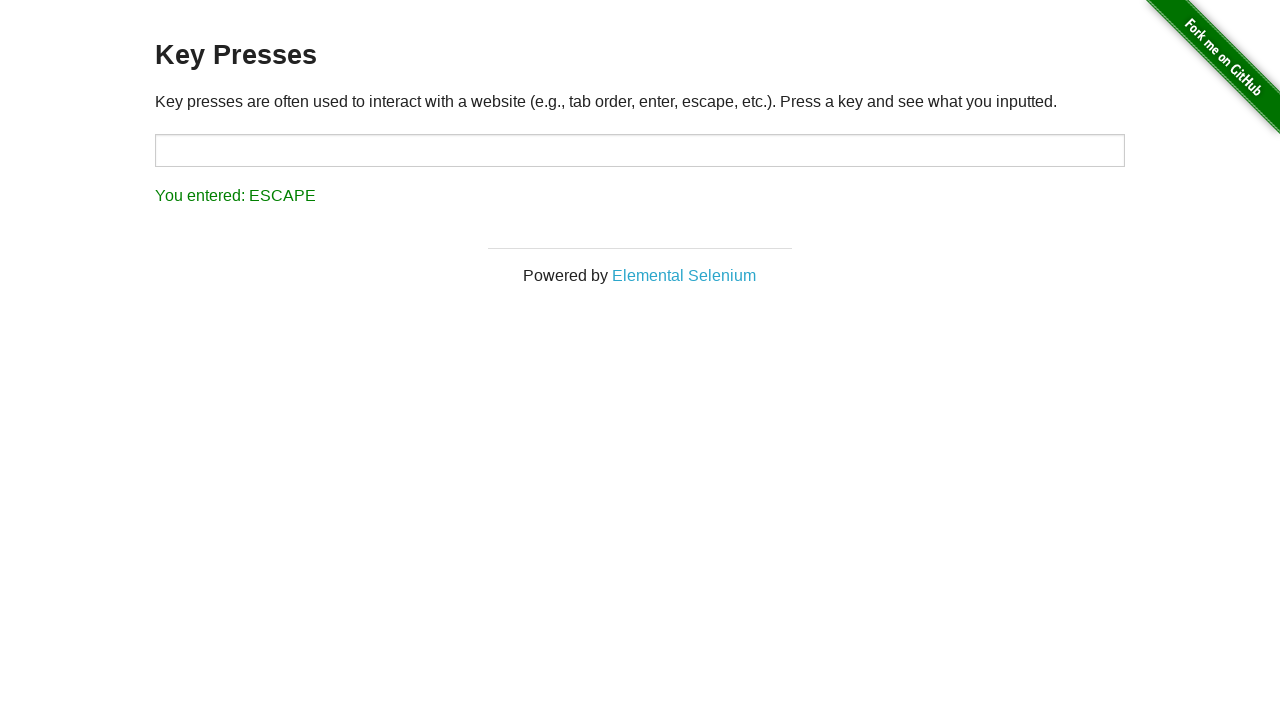

Pressed Tab key without targeting a specific element
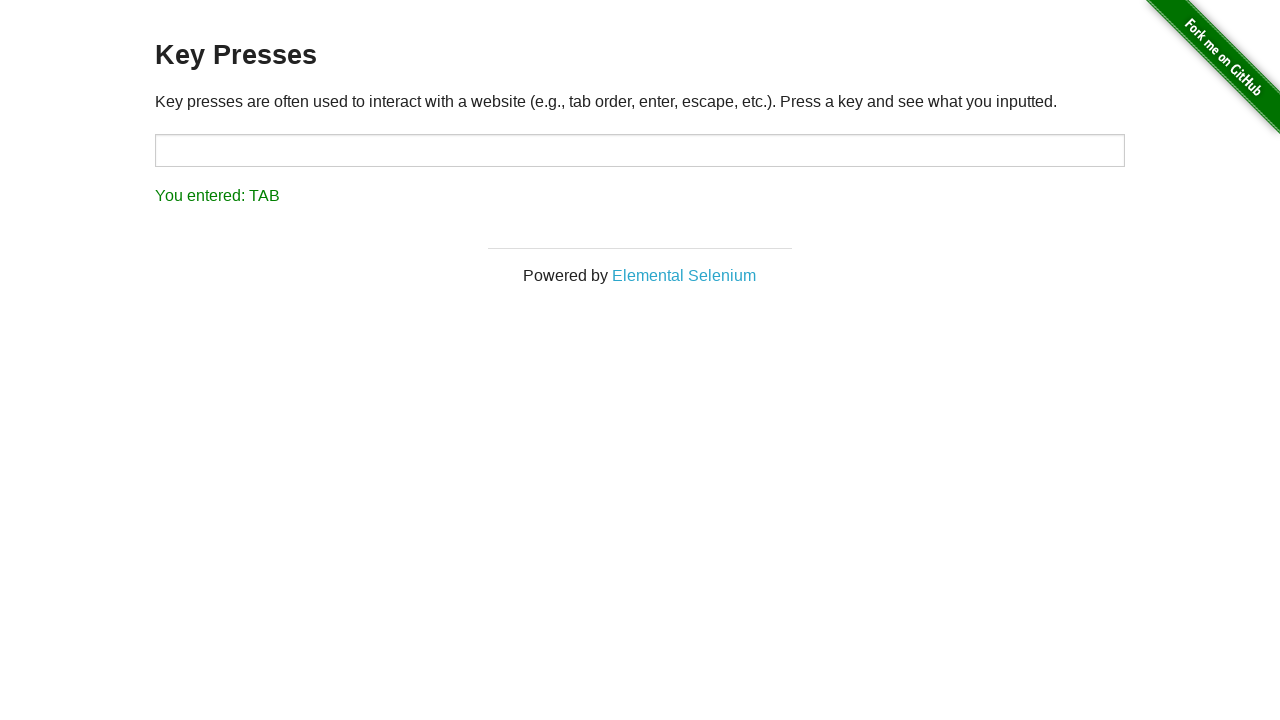

Result element loaded after Tab key press
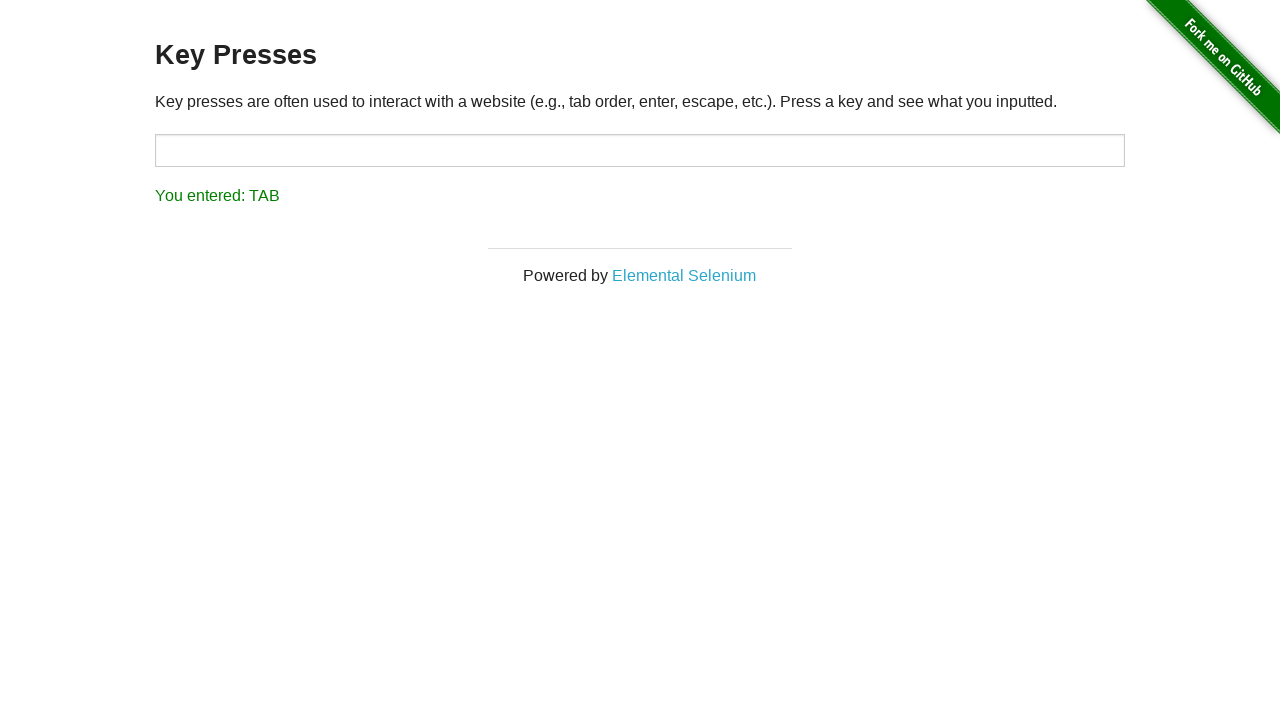

Retrieved result text content
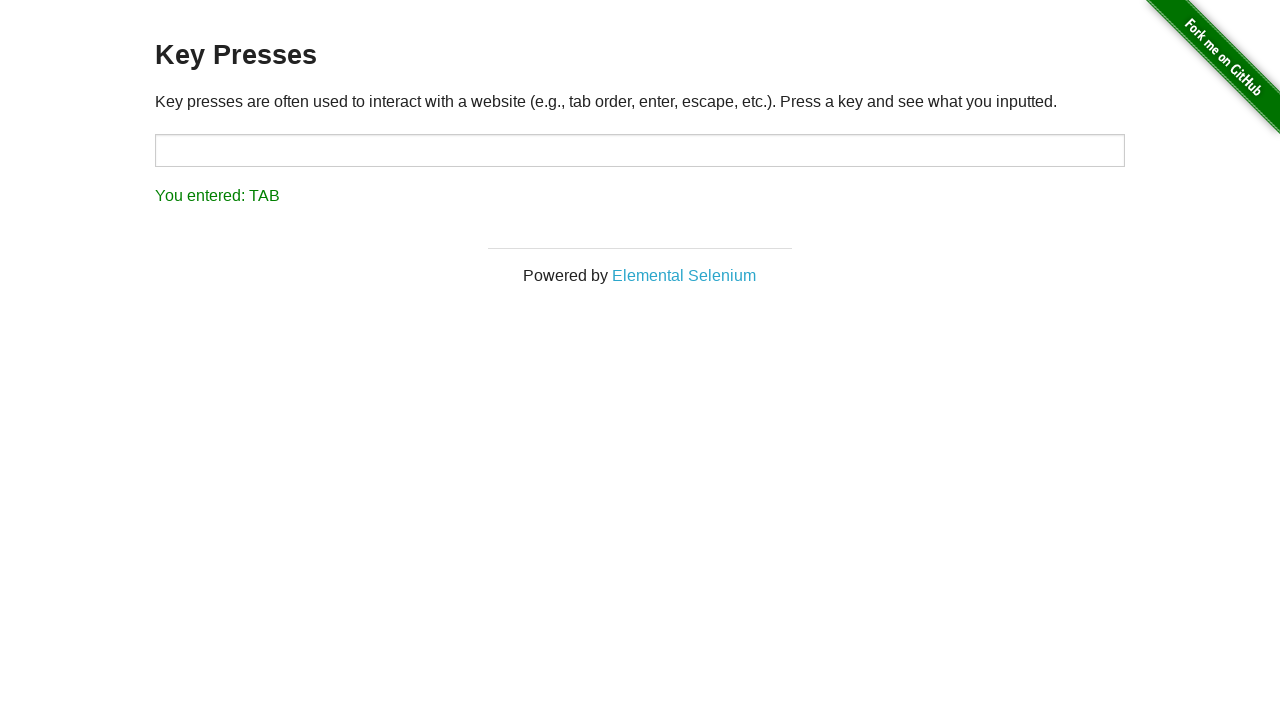

Verified result text displays 'You entered: TAB'
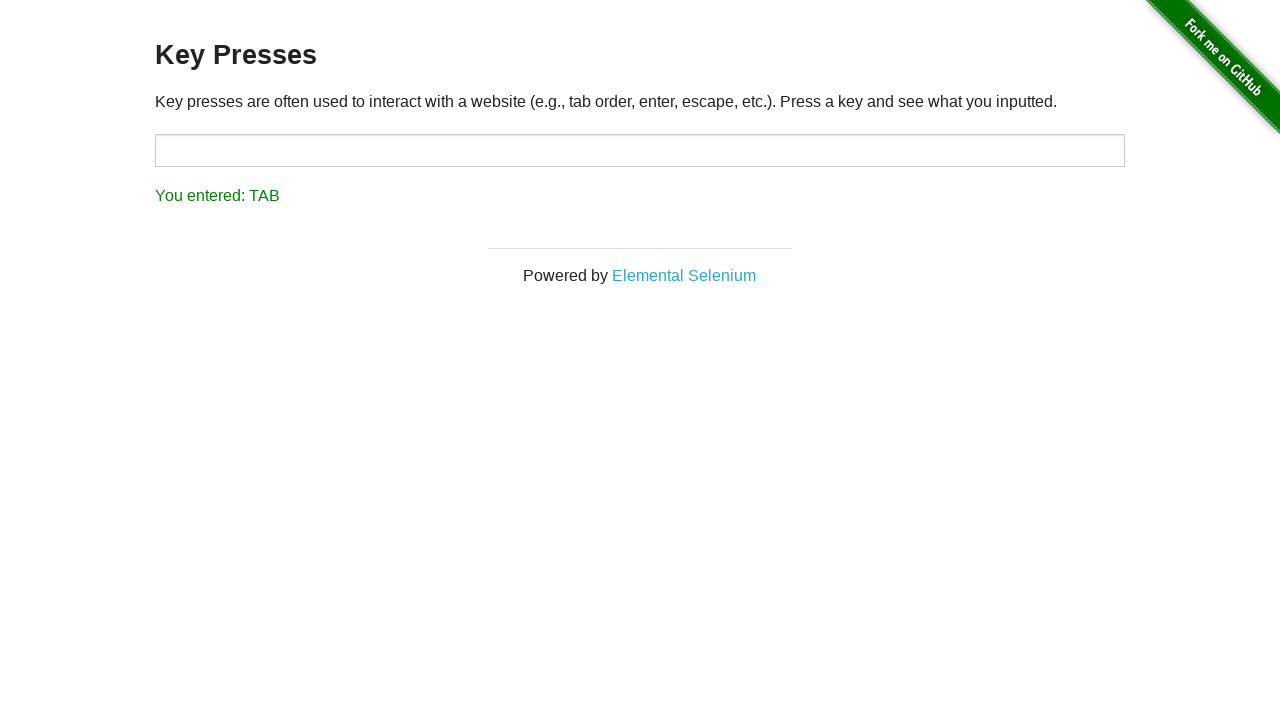

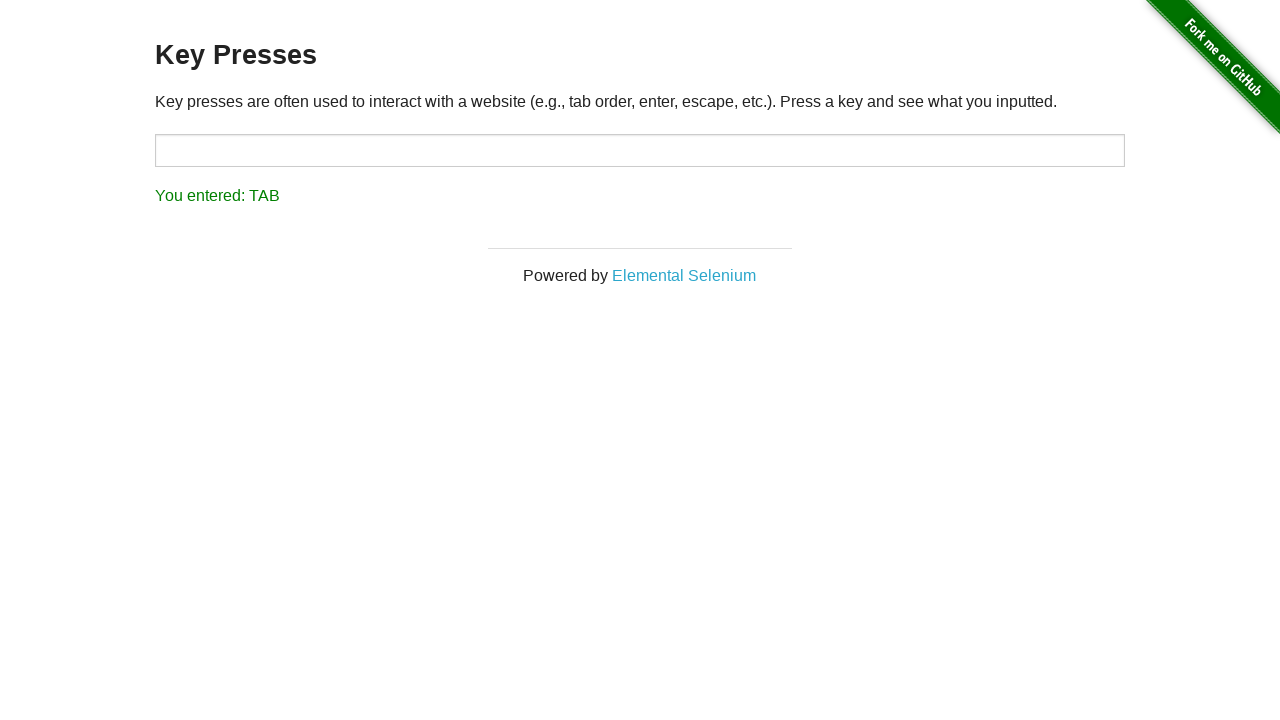